Tests hovering over menu items and clicking on a submenu option

Starting URL: https://demo.automationtesting.in/Register.html

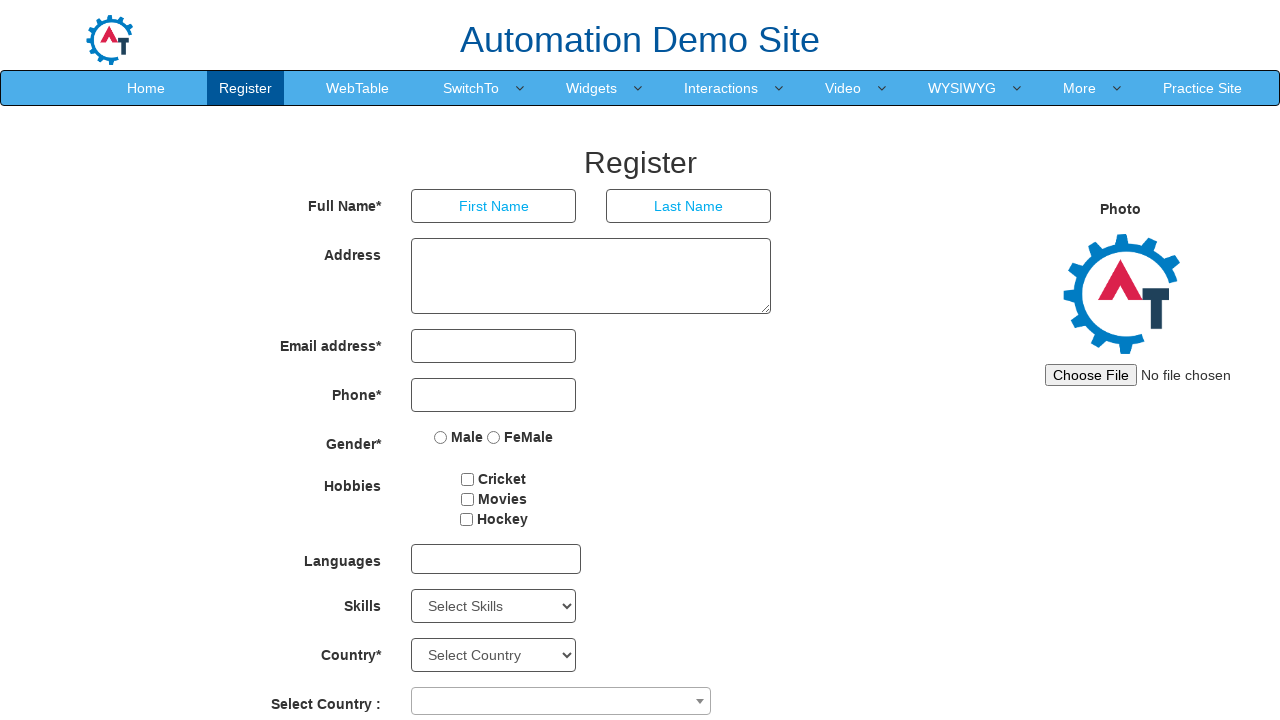

Hovered over 'SwitchTo' menu item at (471, 88) on xpath=//a[contains(text(), 'SwitchTo')]
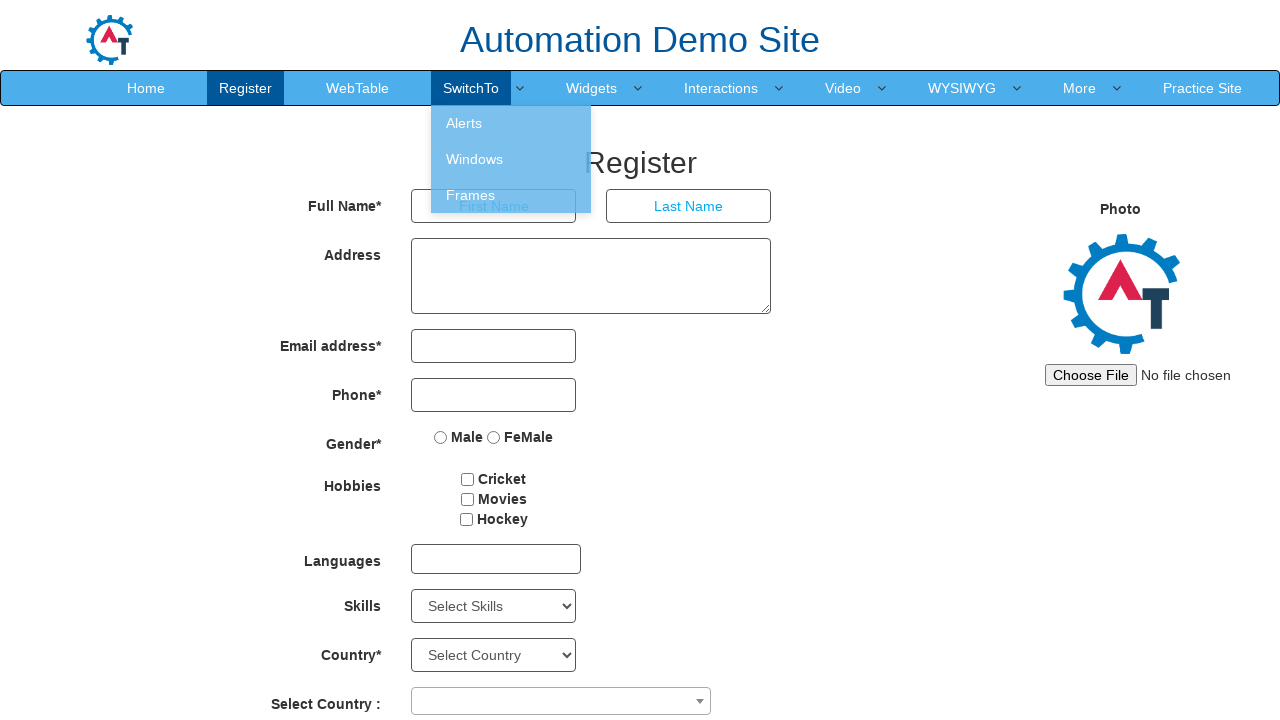

Clicked on 'Alerts' submenu option at (511, 123) on xpath=//a[contains(text(), 'Alerts')]
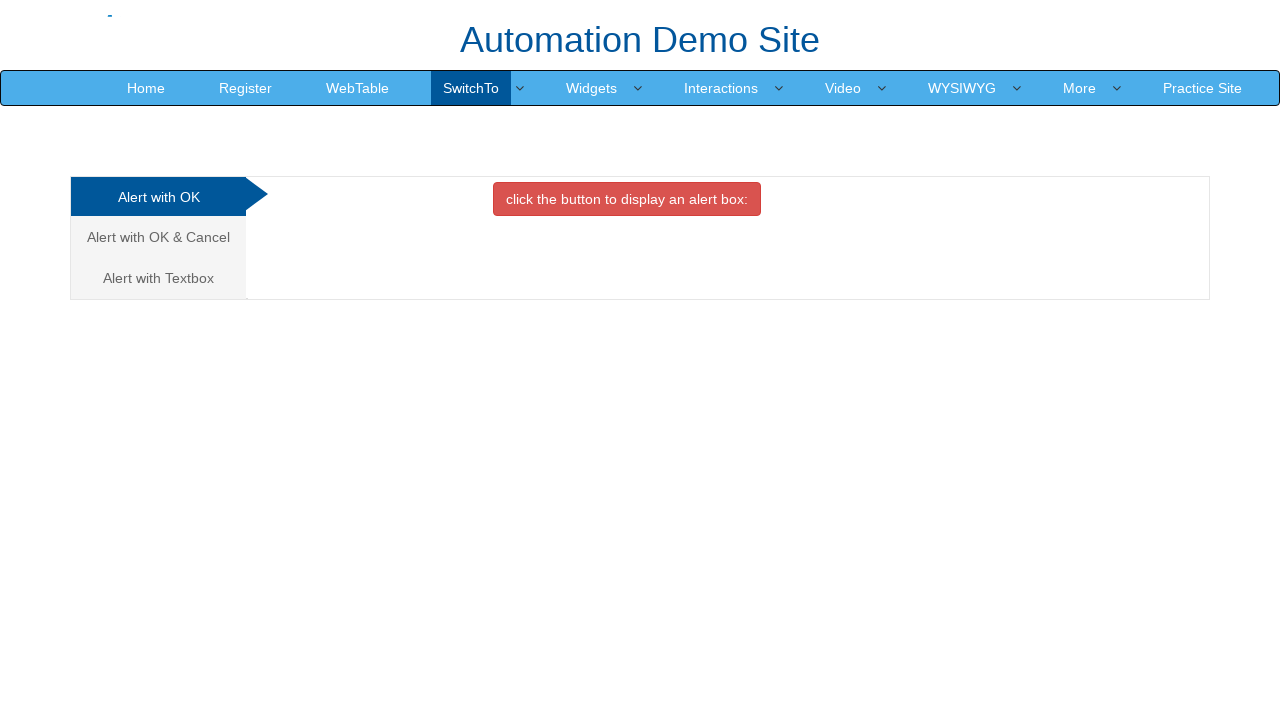

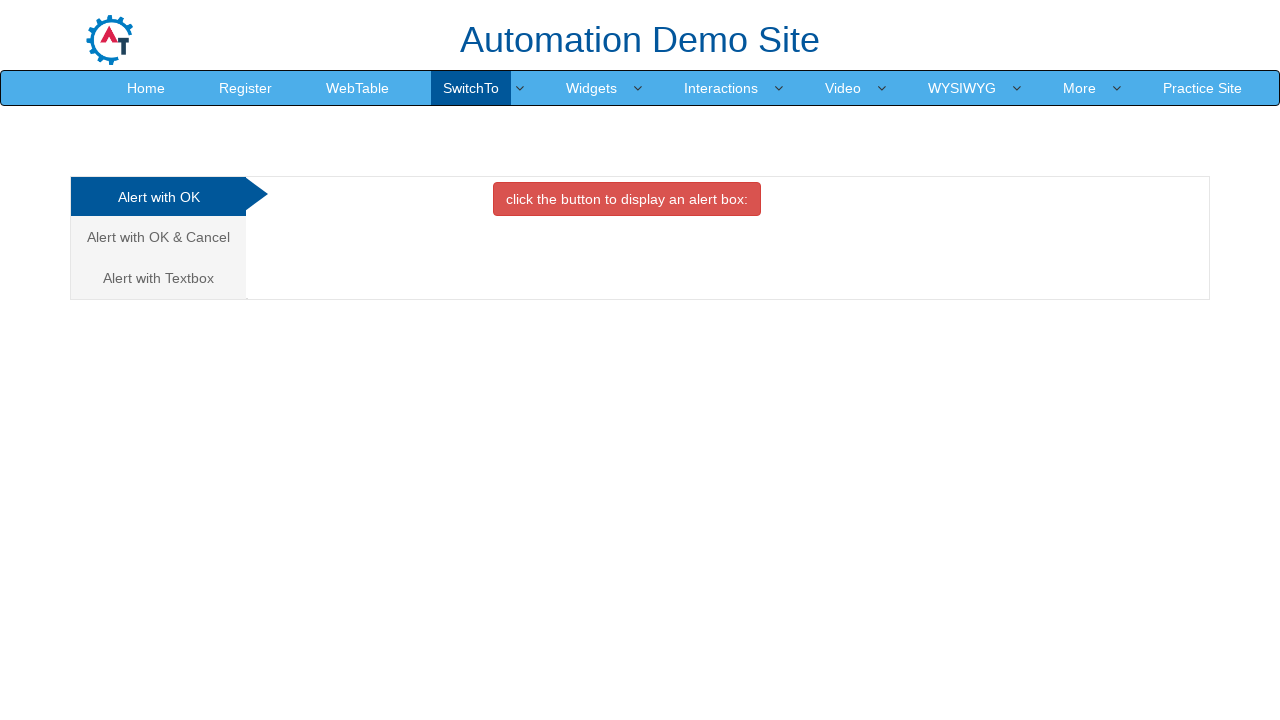